Tests an online calculator by performing a simple addition operation (12 + 2) and verifying the result

Starting URL: http://www.math.com/students/calculators/source/basic.htm

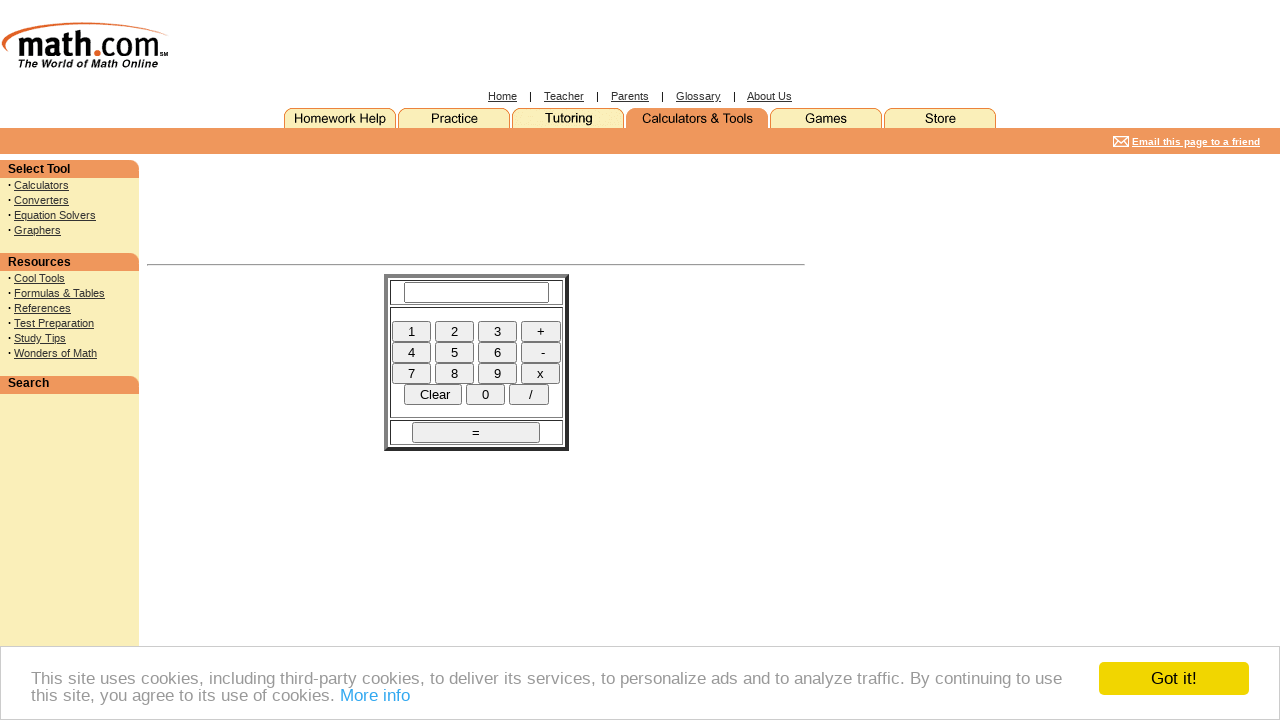

Clicked button '1' on the calculator at (411, 331) on input[name='one']
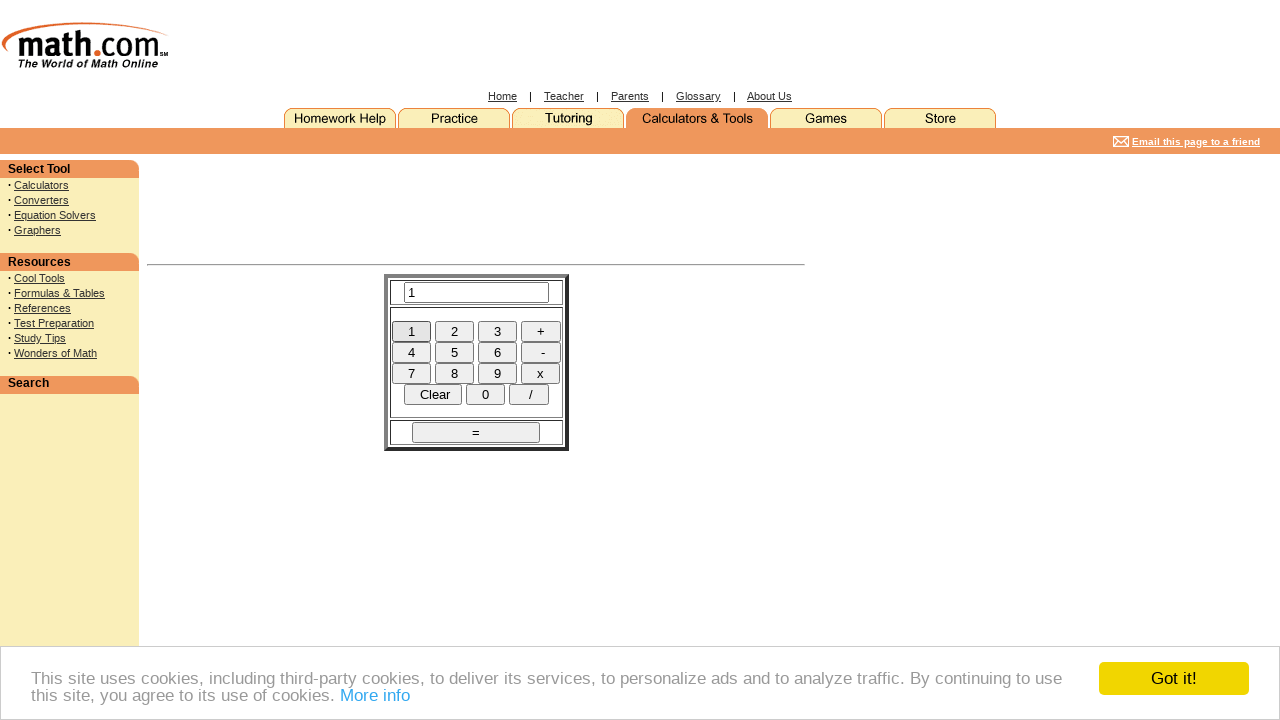

Clicked button '2' on the calculator at (454, 331) on input[name='two']
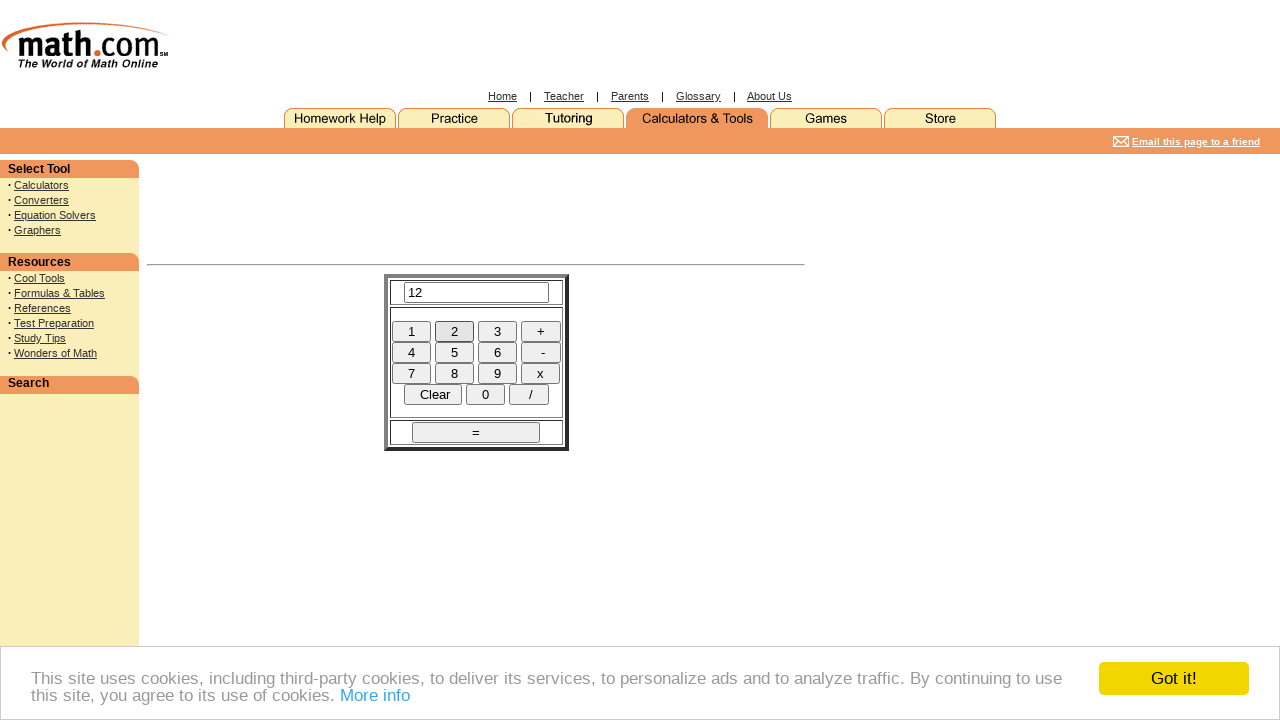

Clicked the plus (+) button at (540, 331) on input[name='plus']
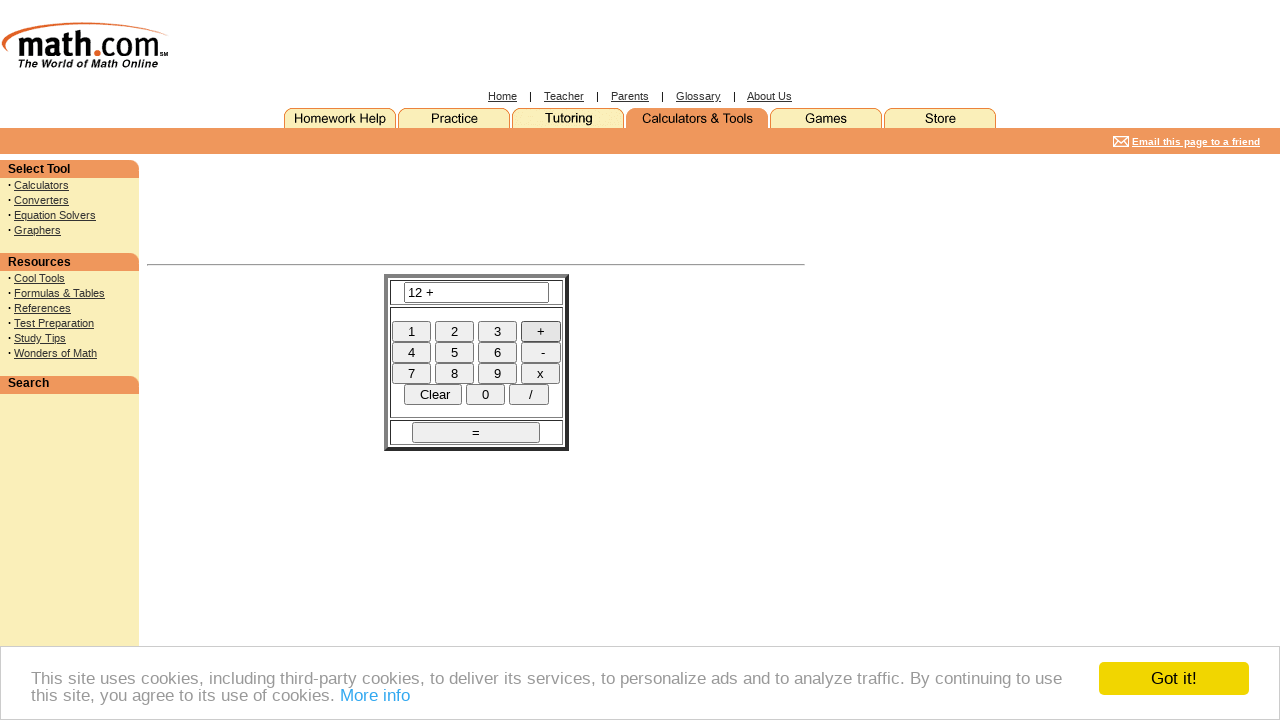

Clicked button '2' on the calculator again at (454, 331) on input[name='two']
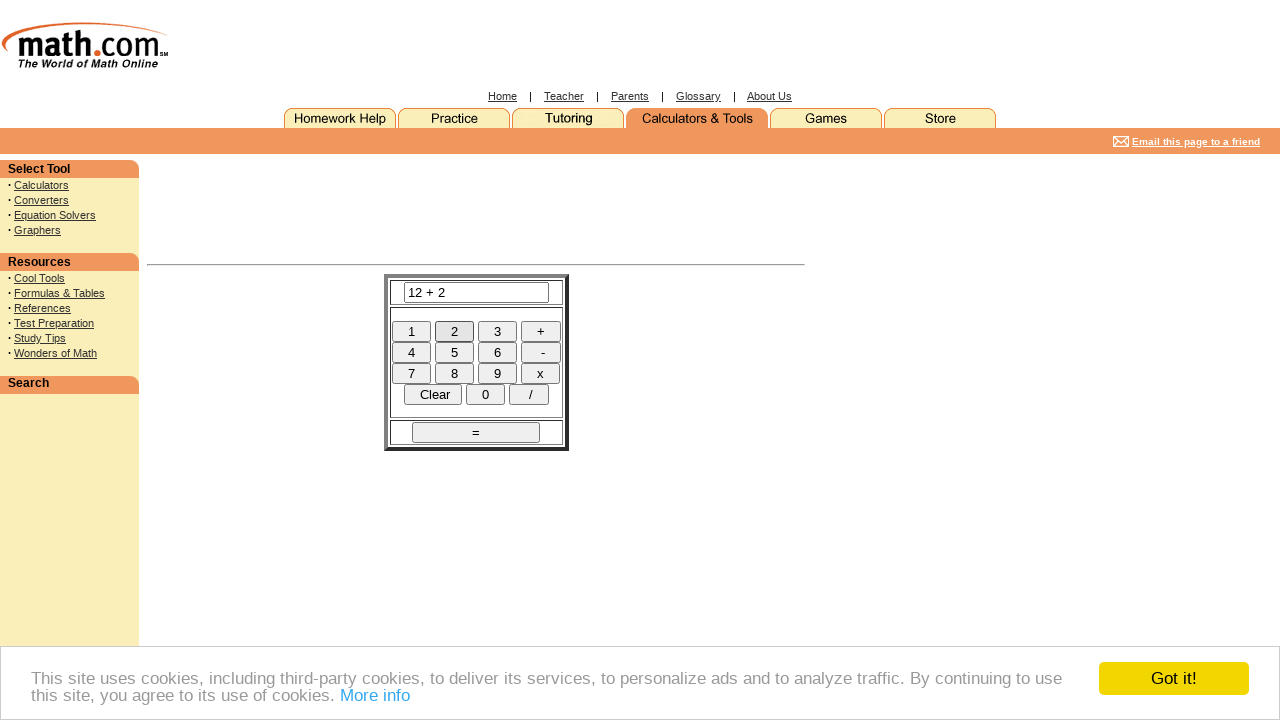

Clicked the equals button to calculate the result at (476, 432) on input[name='DoIt']
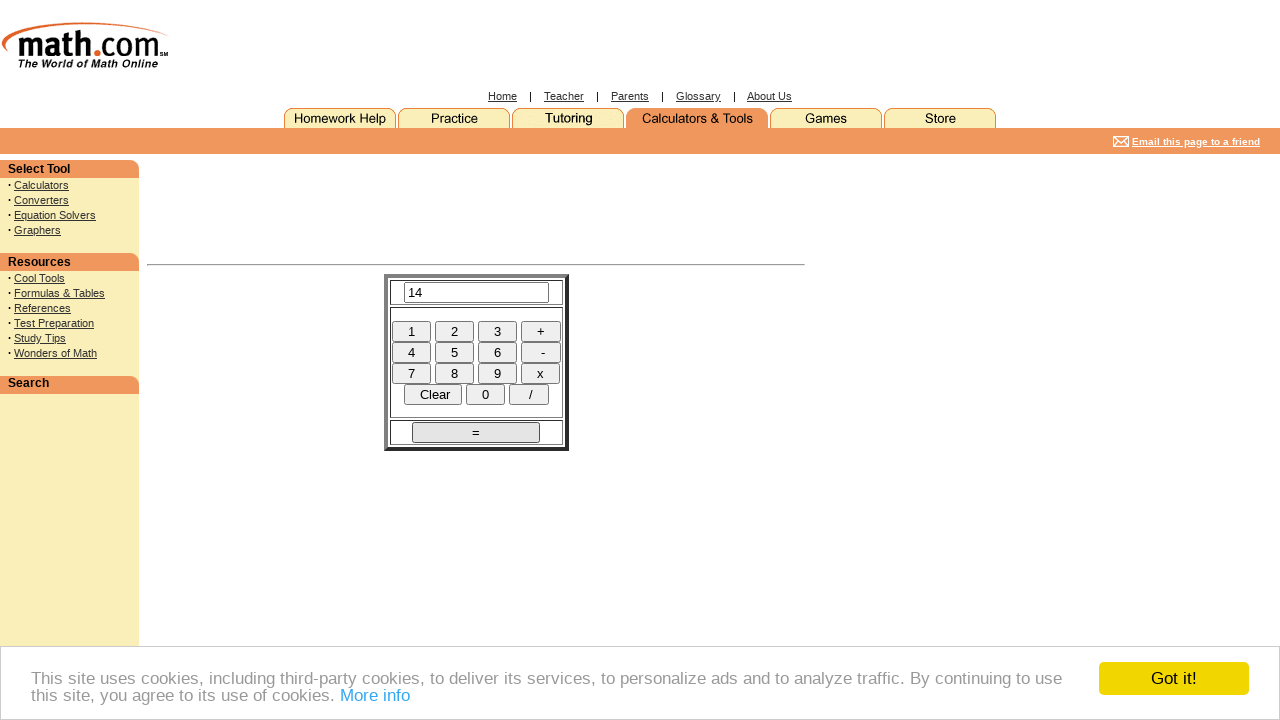

Retrieved the result from the calculator display
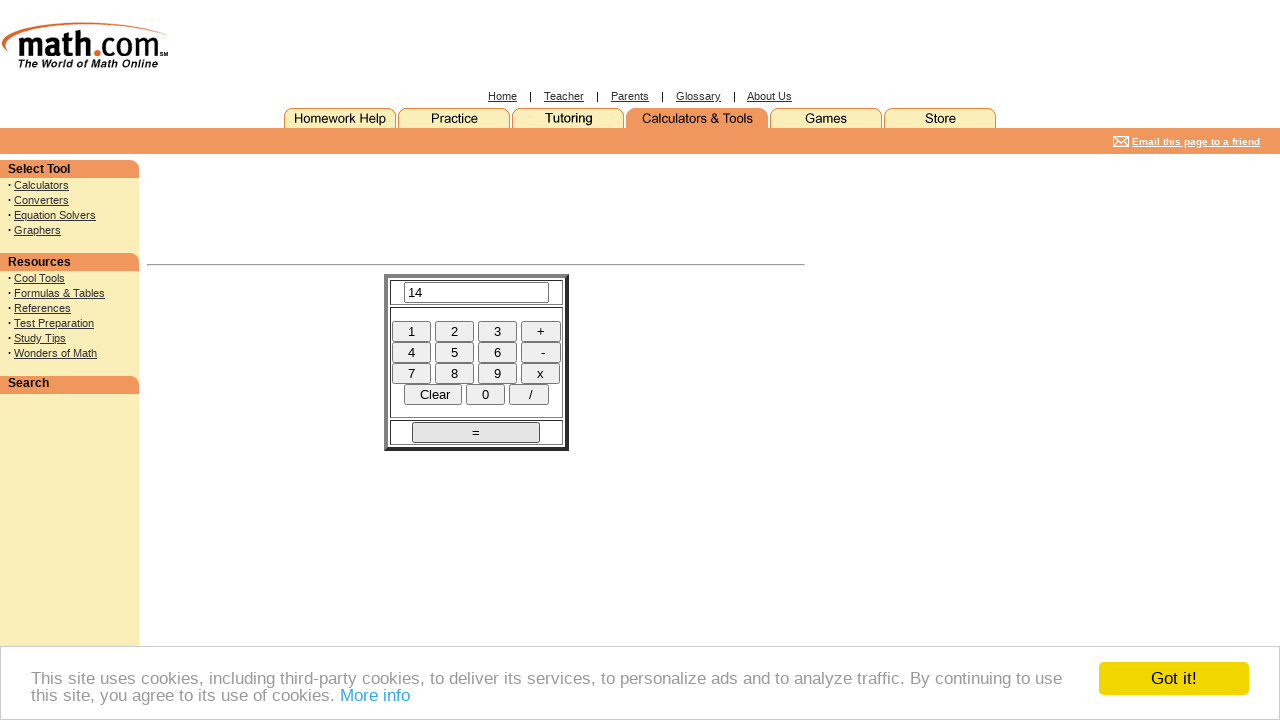

Verified that 12 + 2 = 14
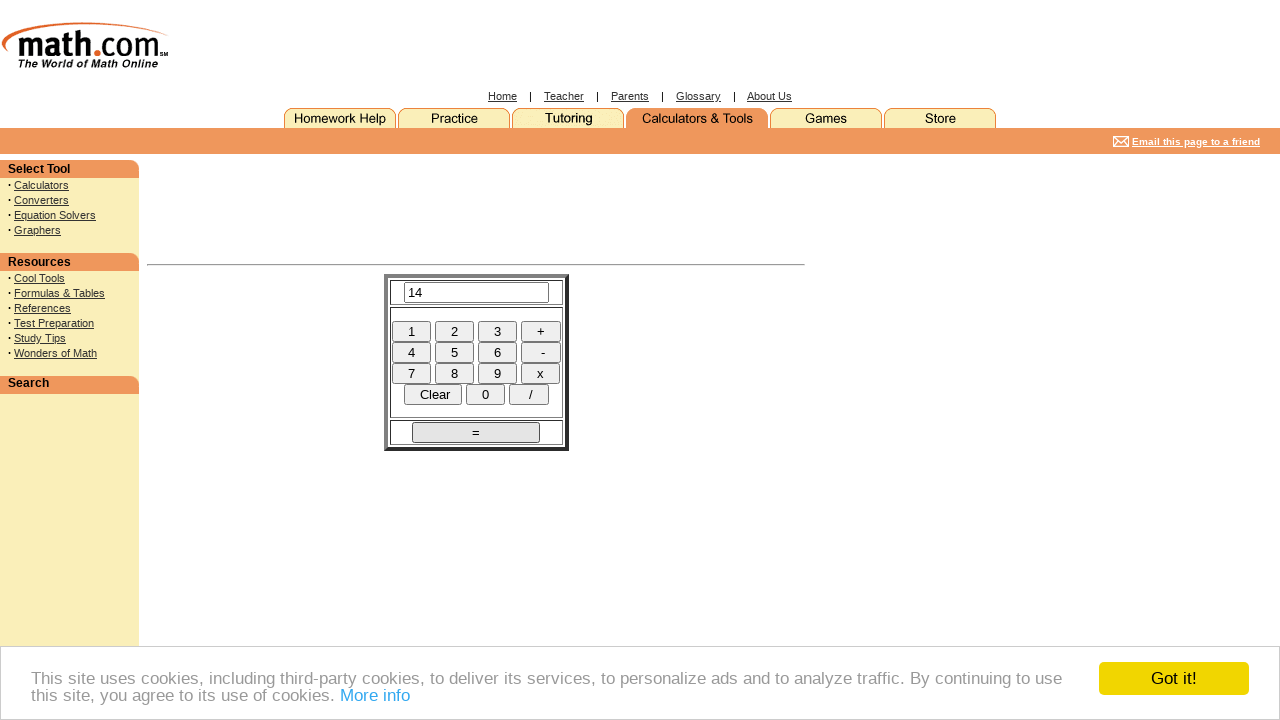

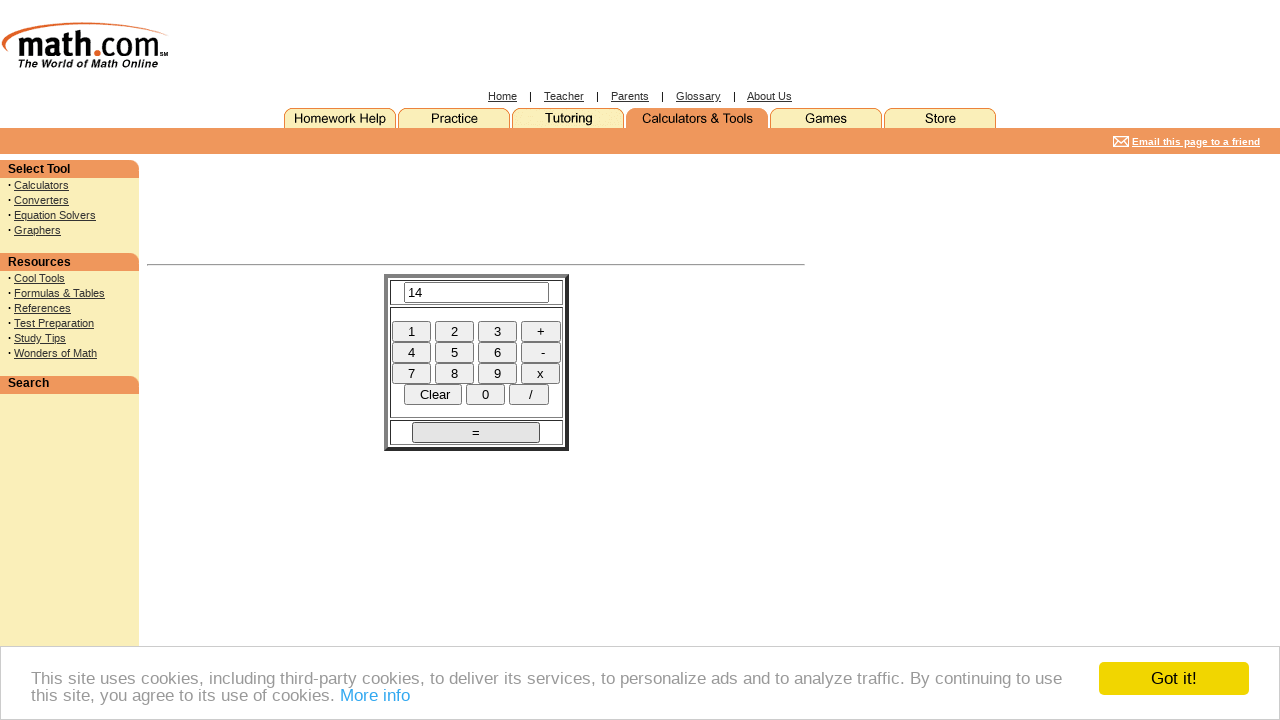